Tests search functionality on ukr.net by entering a search query and pressing Enter

Starting URL: https://www.ukr.net

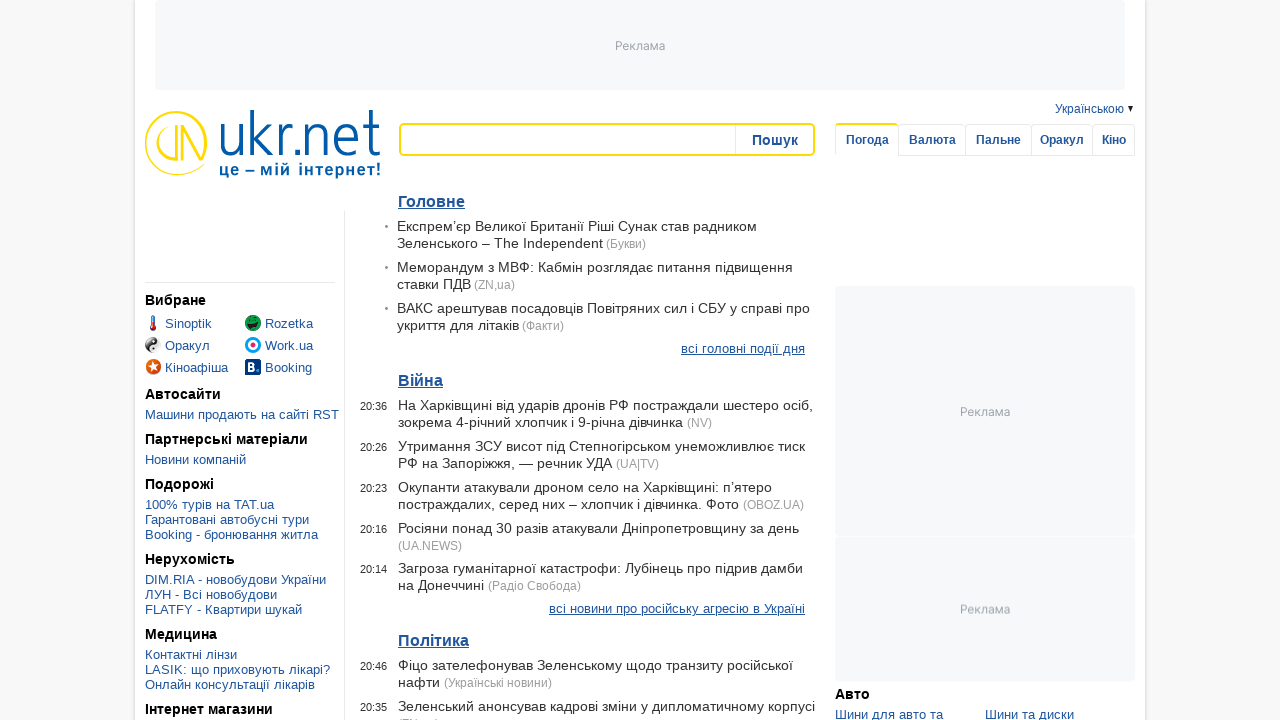

Filled search input with 'ololo' on #search-input
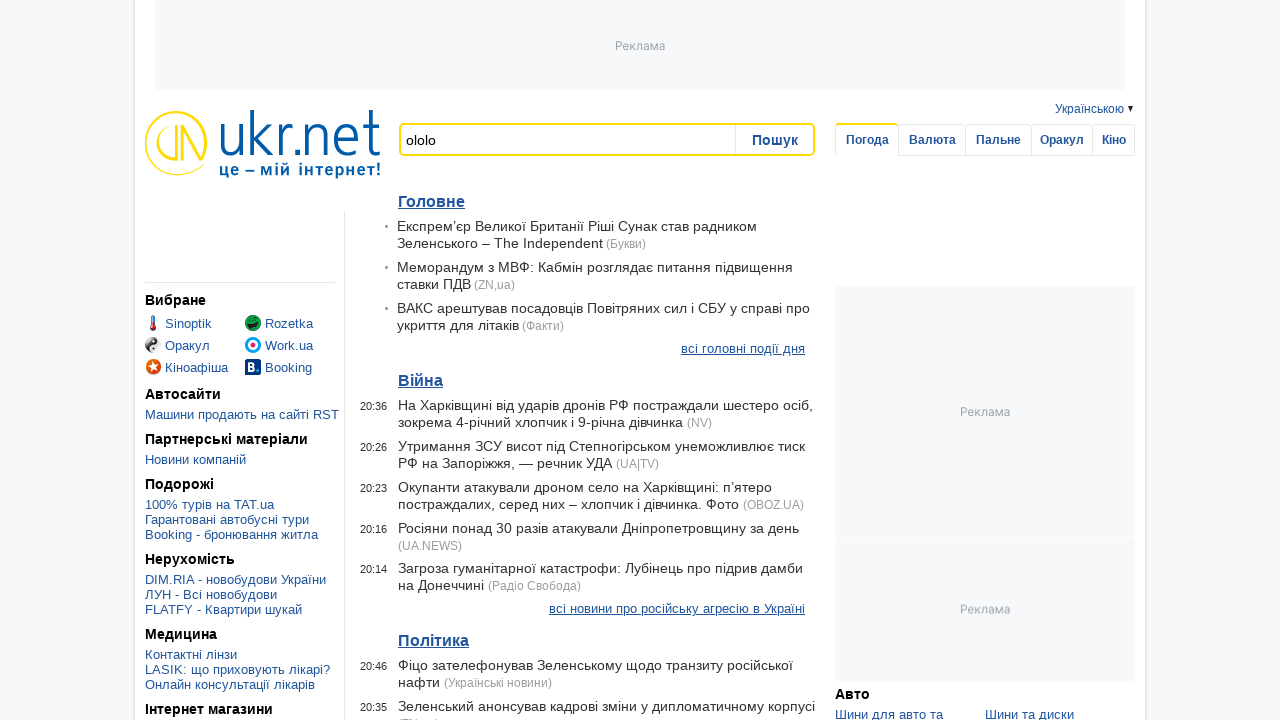

Pressed Enter to submit search query on #search-input
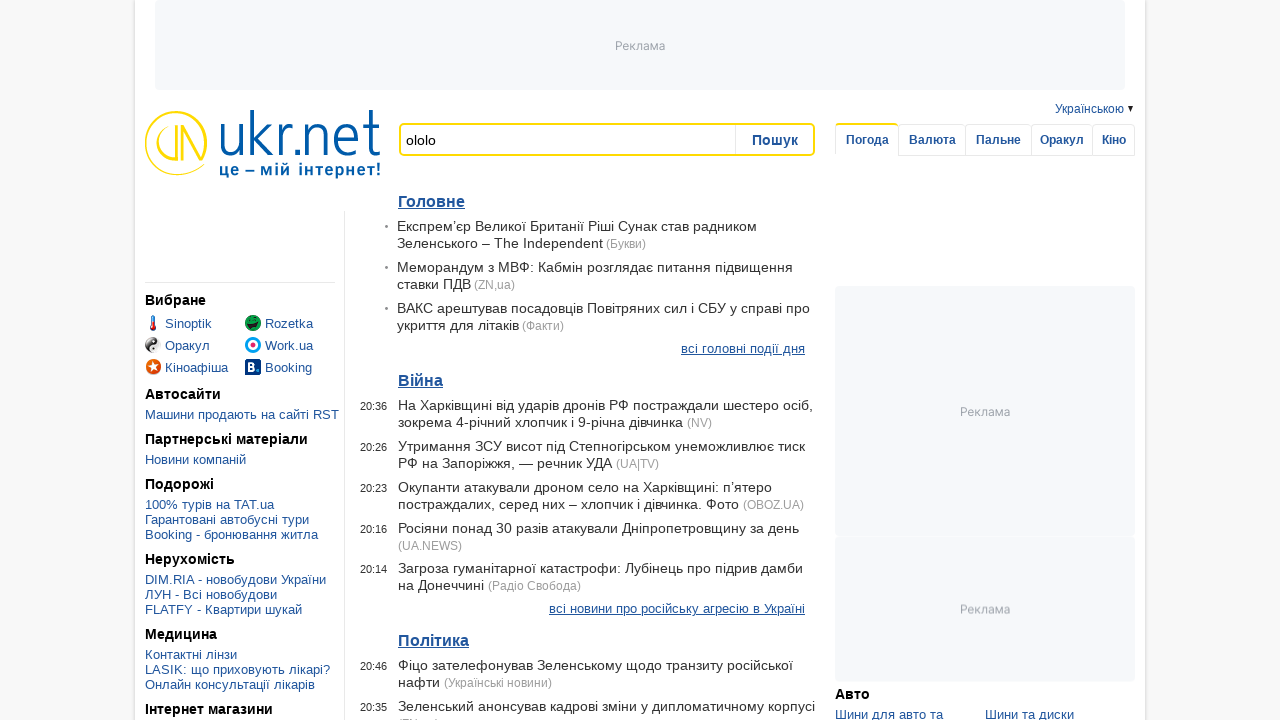

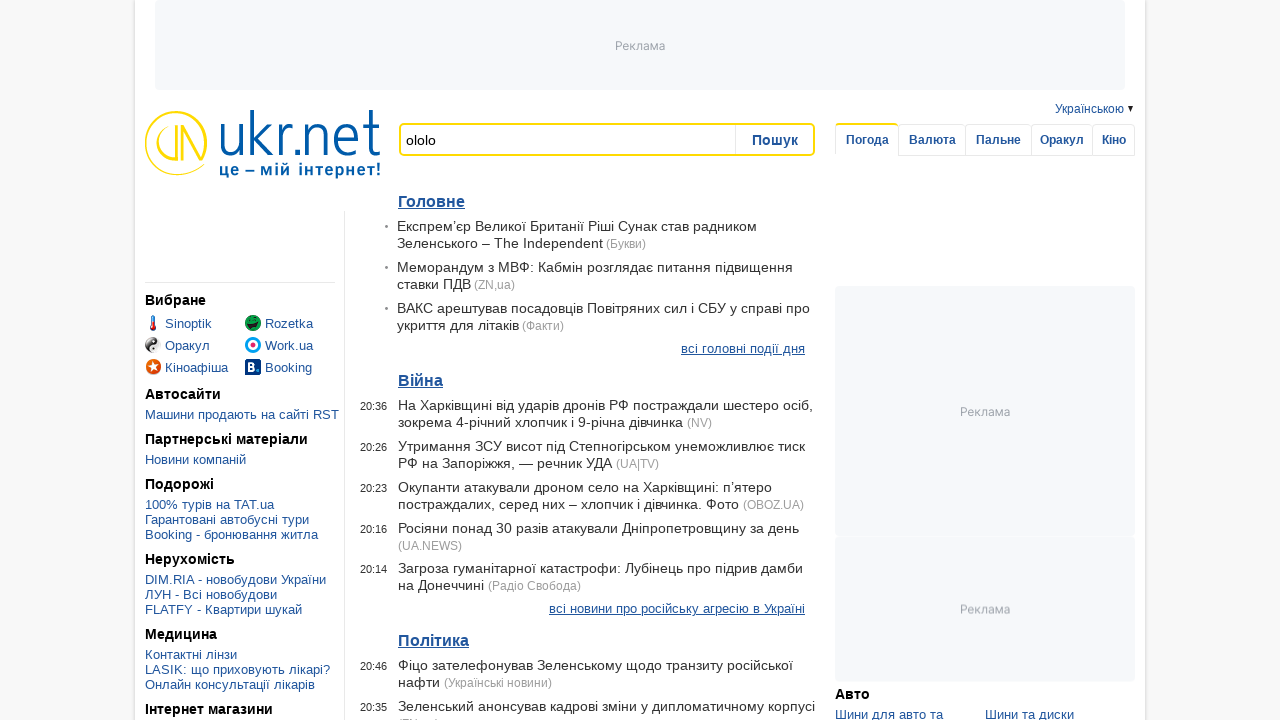